Tests window handling by clicking a link that opens a new tab and verifying the new window's title is "New Window"

Starting URL: https://the-internet.herokuapp.com/windows

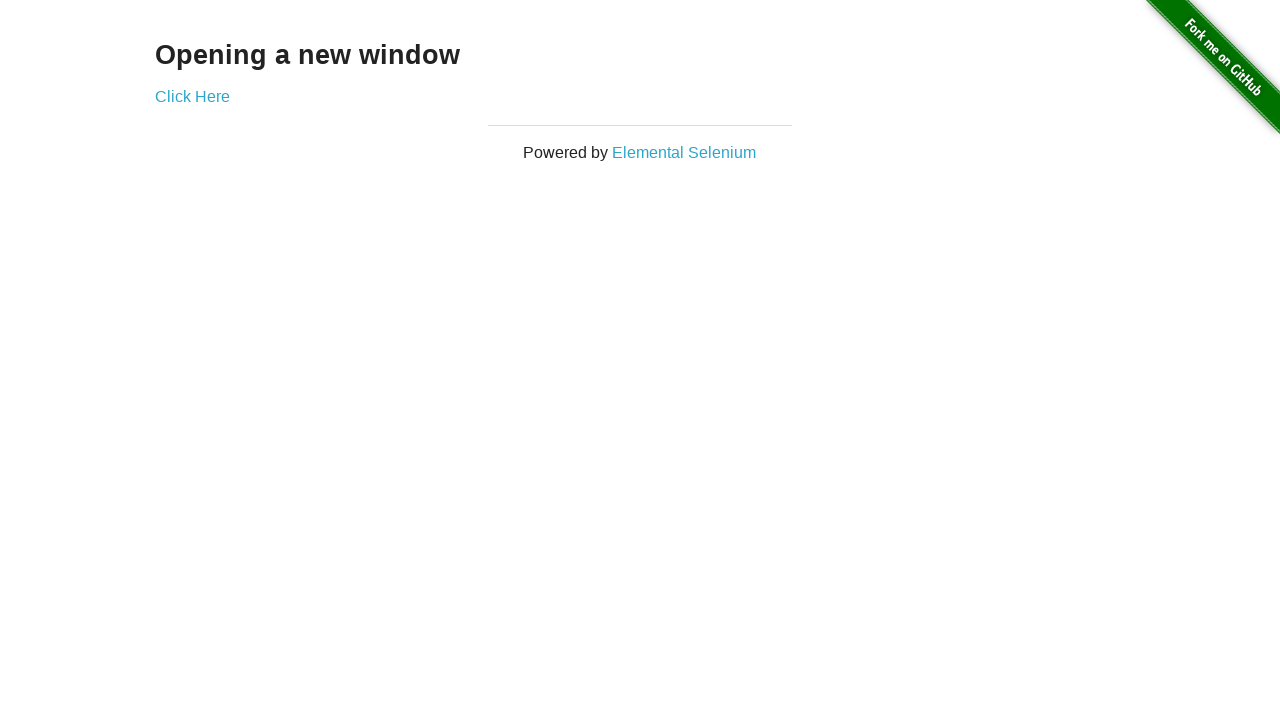

Clicked 'Click Here' link to open new window at (192, 96) on text=Click Here
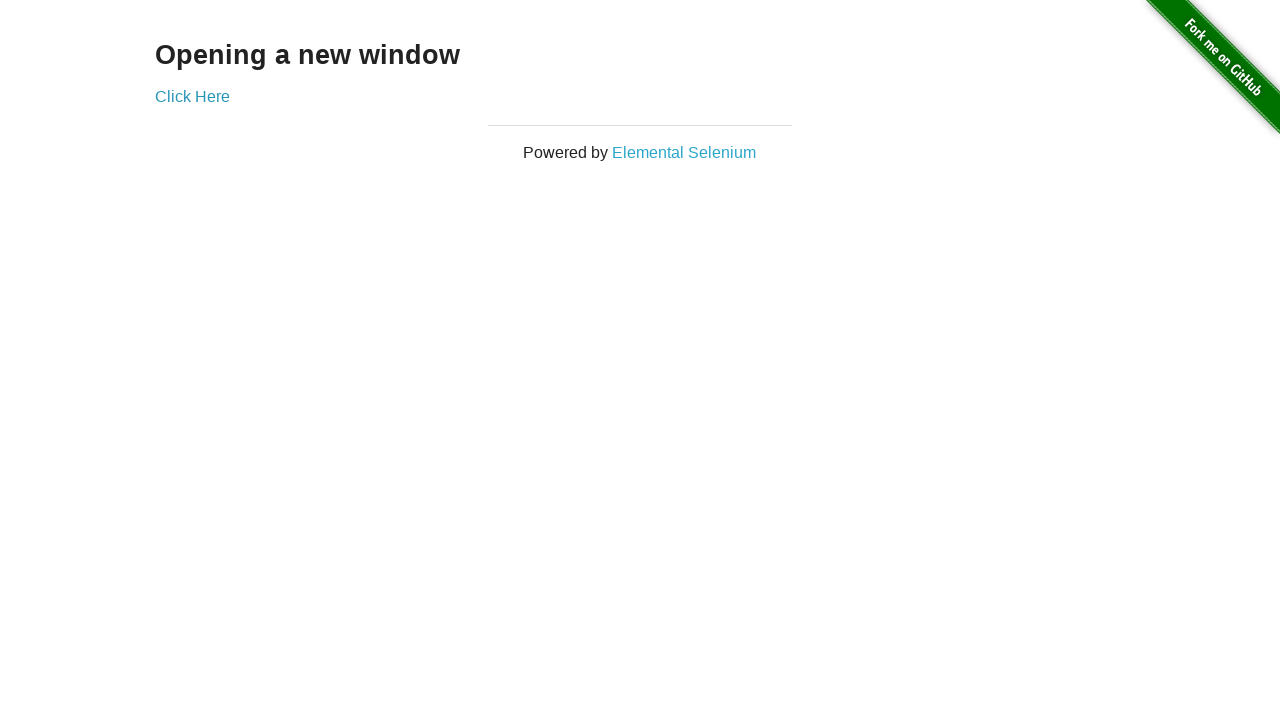

Captured new window/tab reference
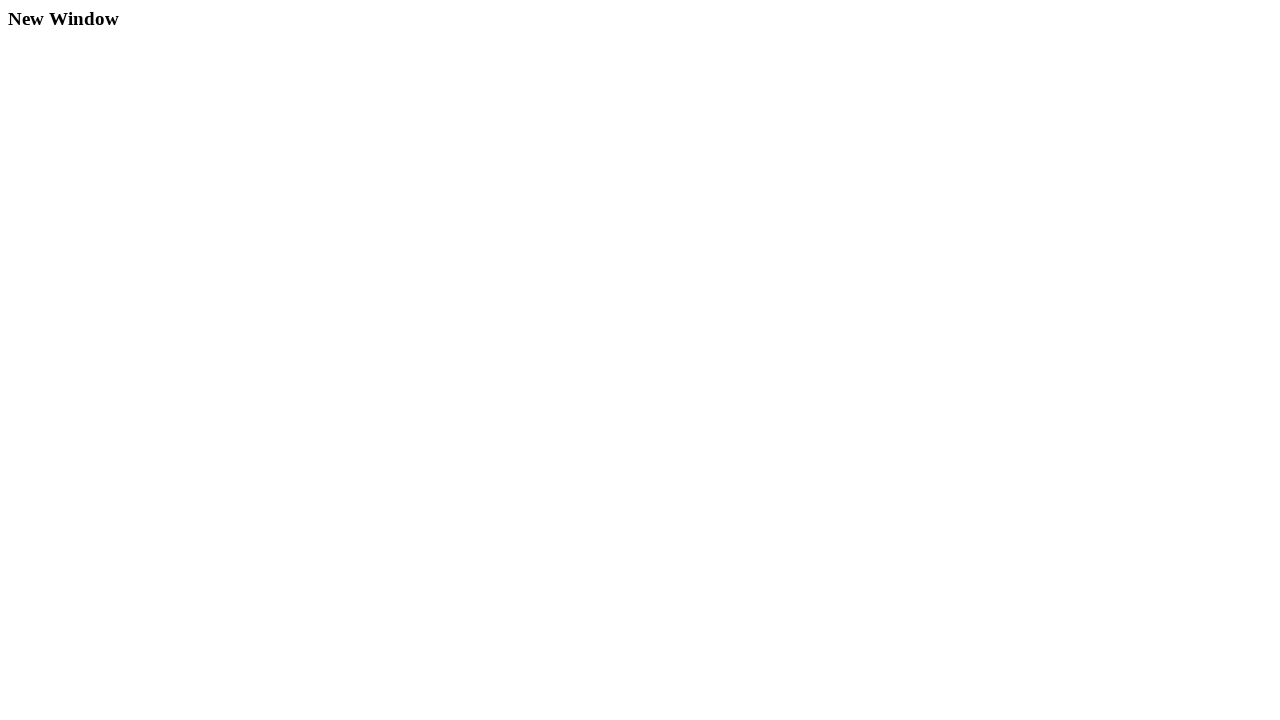

New window loaded successfully
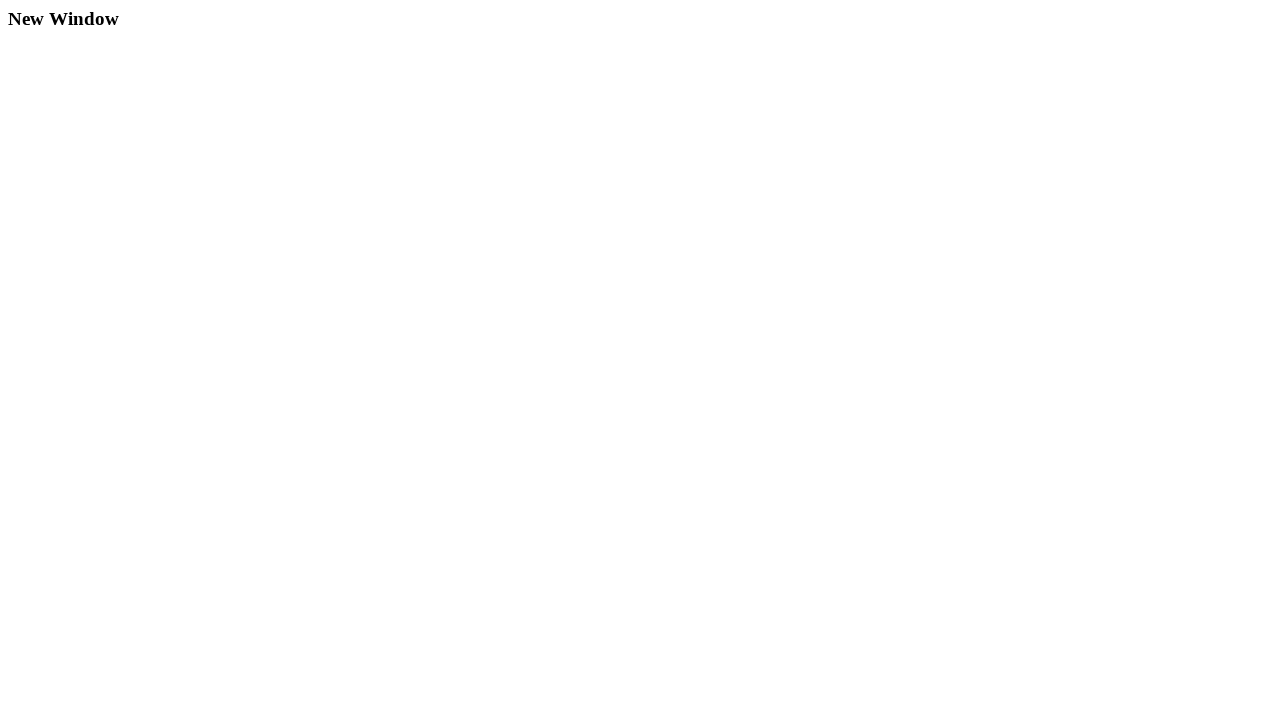

Verified new window title is 'New Window'
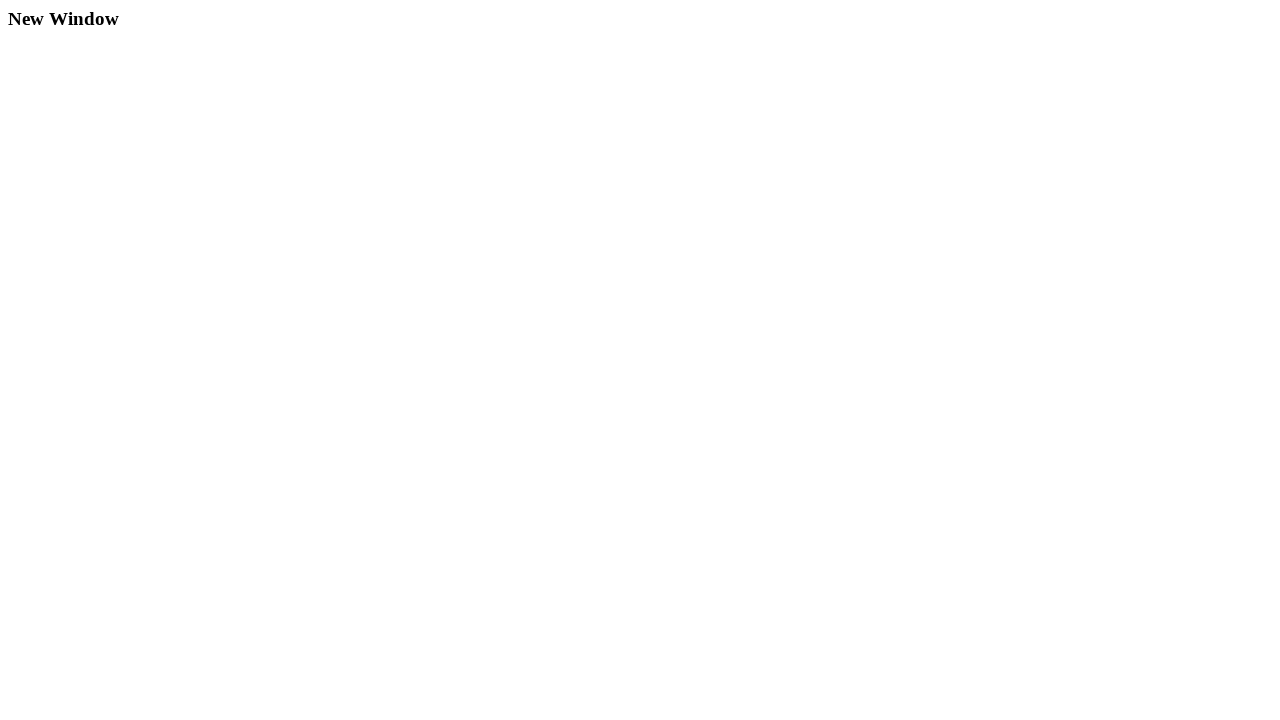

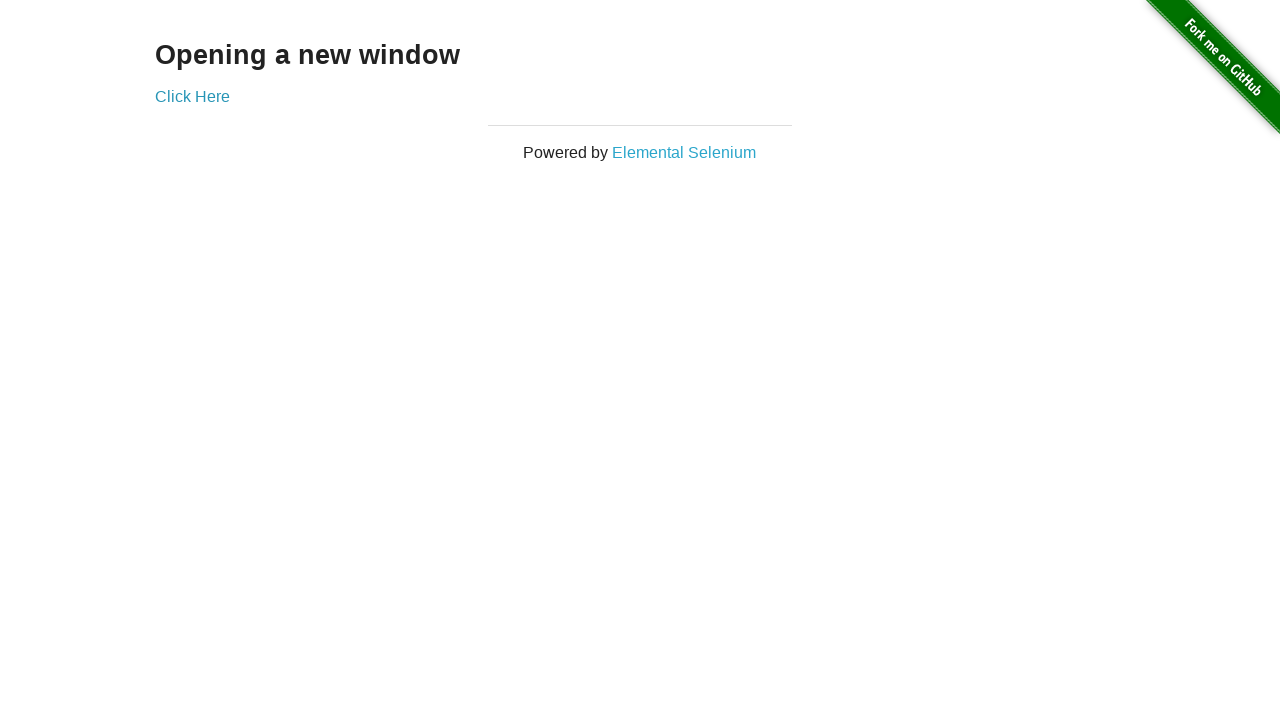